Tests a todo list web application by adding multiple tasks through the input field and add button, then verifying the results.

Starting URL: https://training-support.net/webelements/todo-list

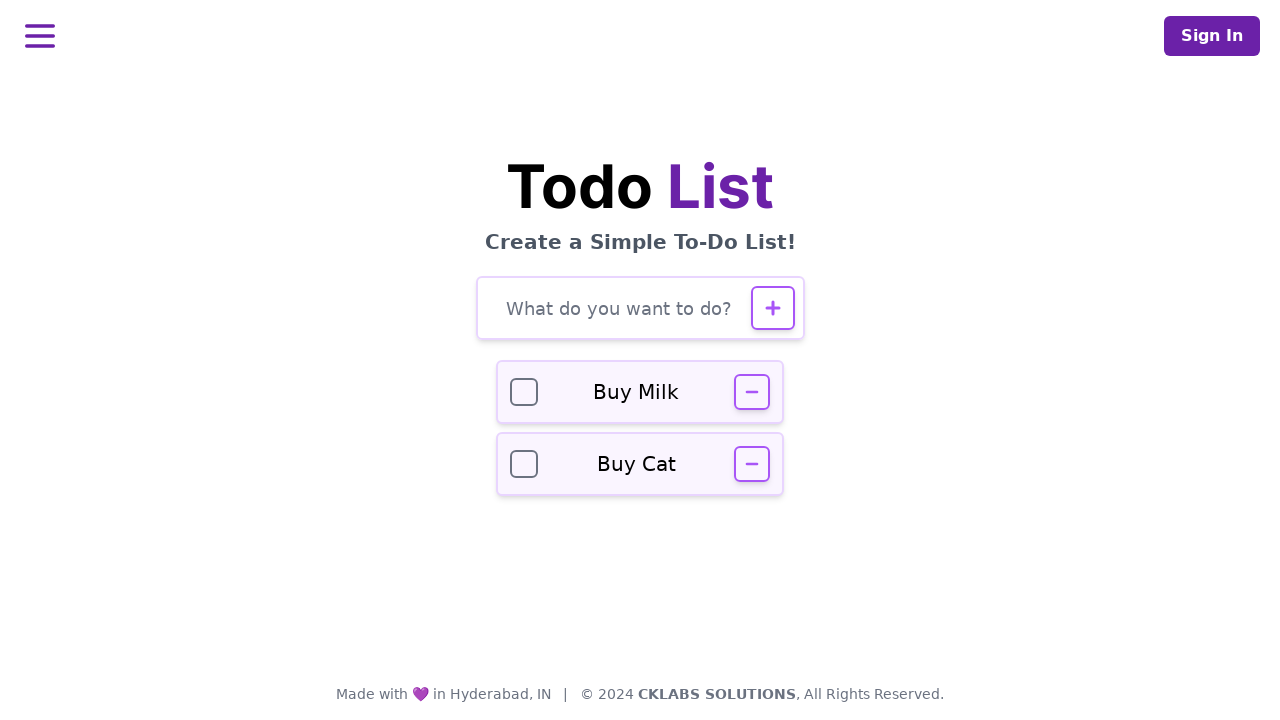

Filled todo input field with task: 'Buy groceries' on #todo-input
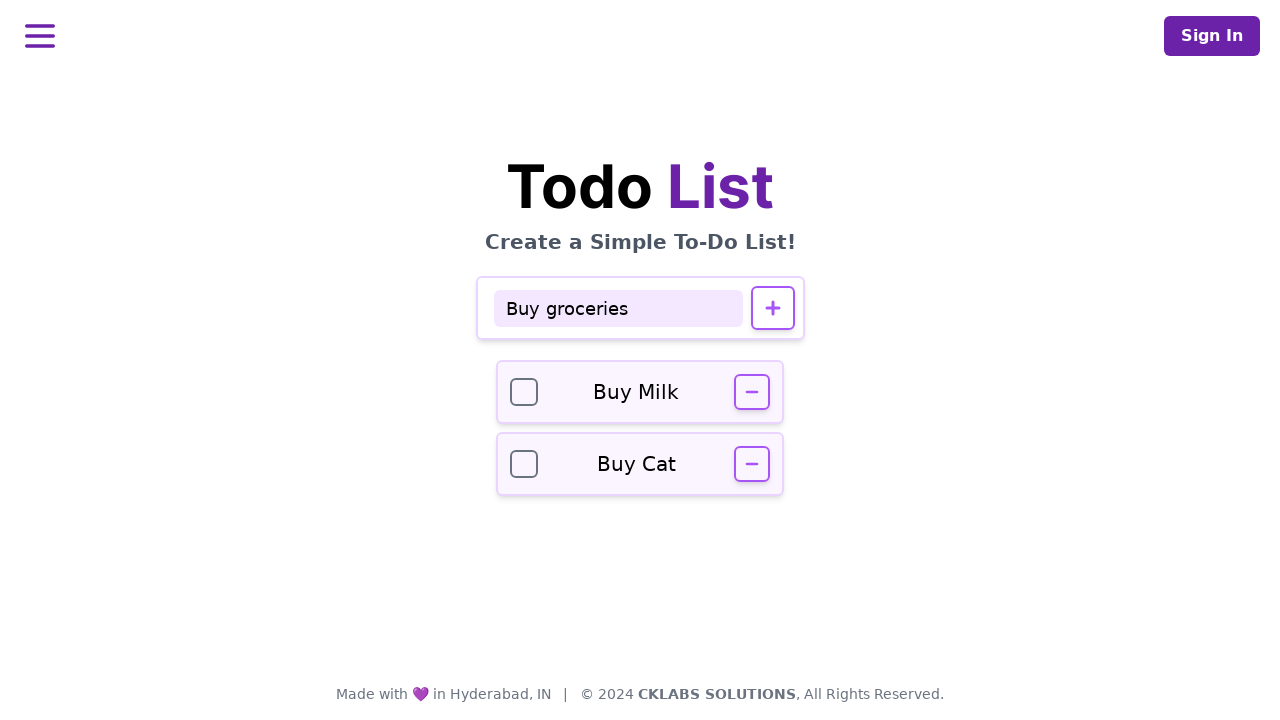

Clicked add button to add task: 'Buy groceries' at (772, 308) on #todo-add
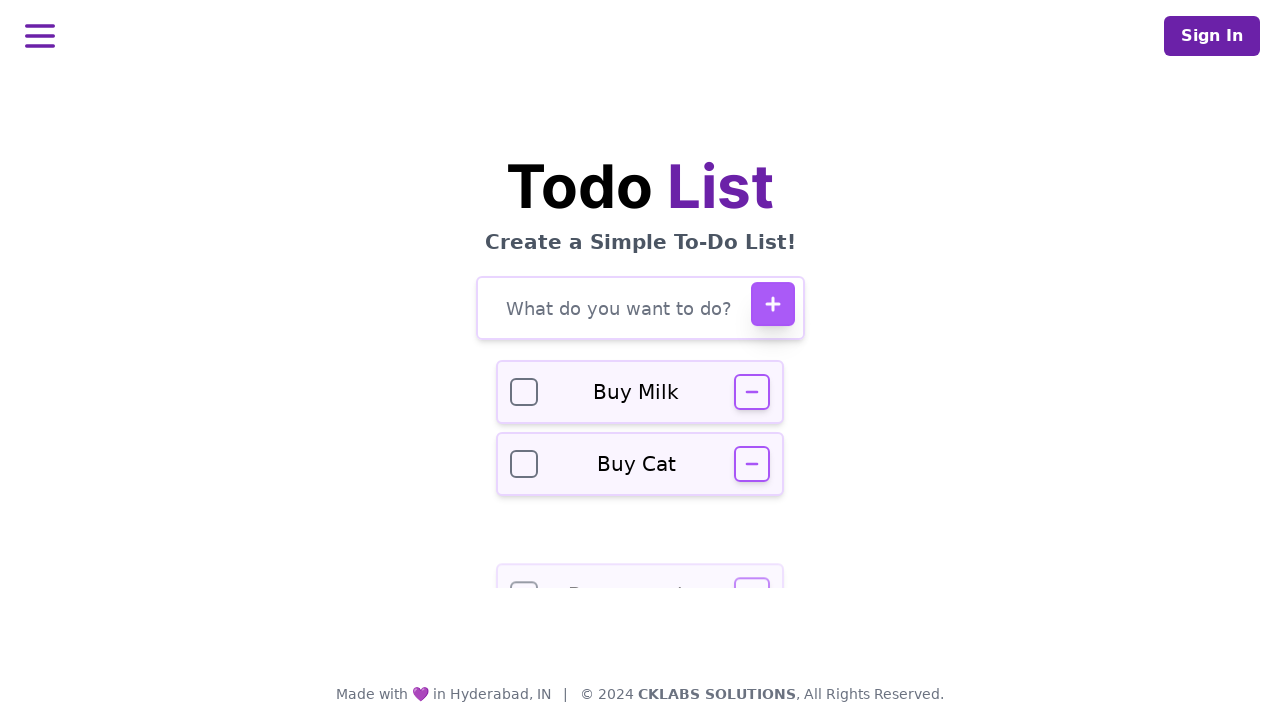

Waited for task 'Buy groceries' to be added to the list
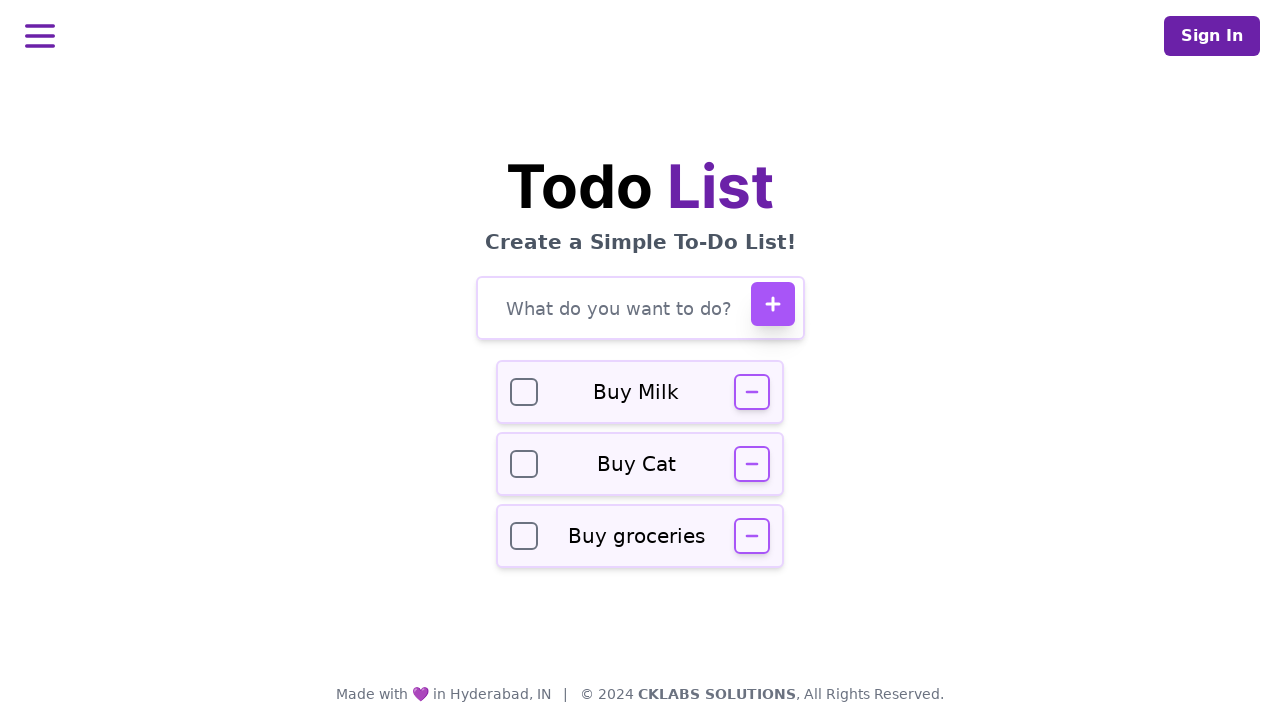

Filled todo input field with task: 'Finish project report' on #todo-input
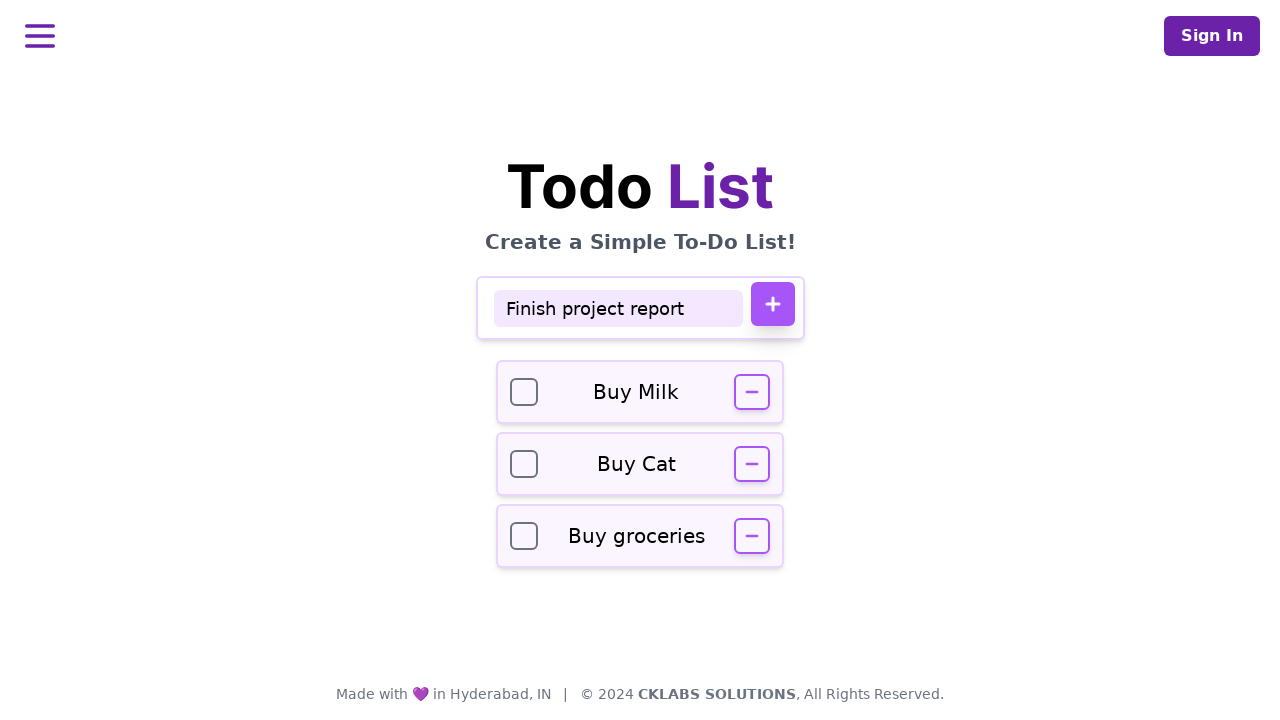

Clicked add button to add task: 'Finish project report' at (772, 304) on #todo-add
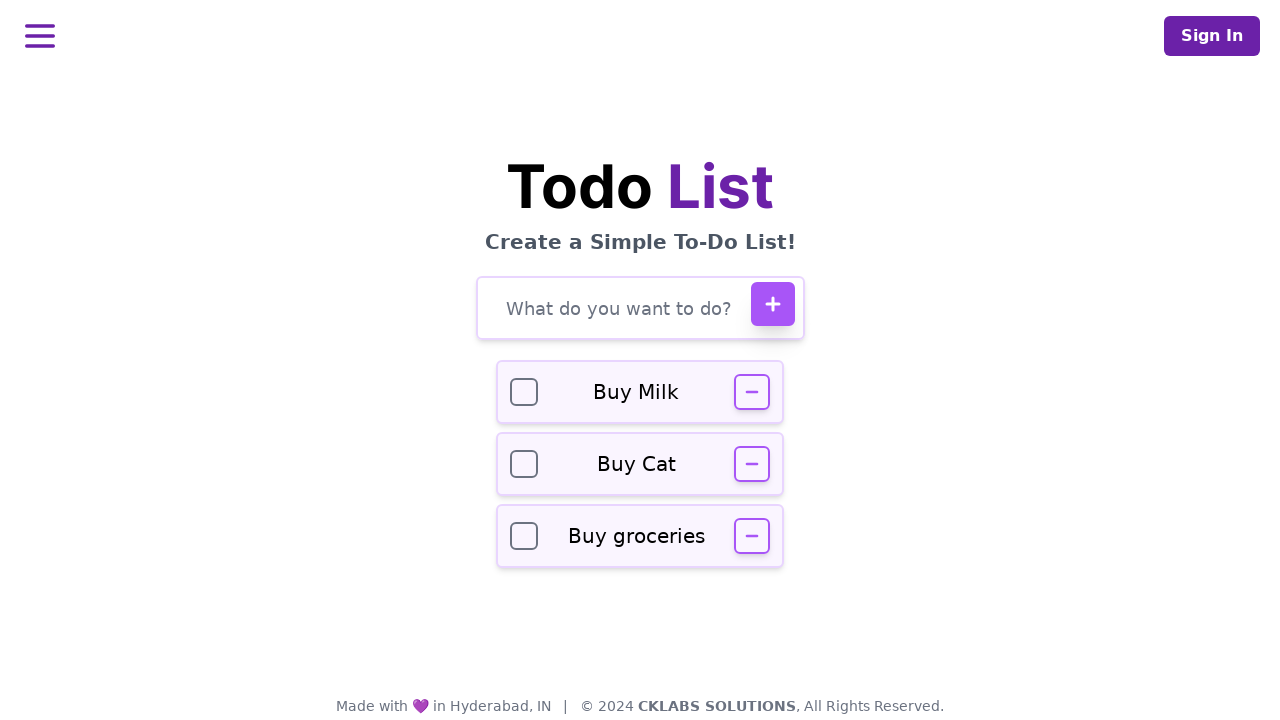

Waited for task 'Finish project report' to be added to the list
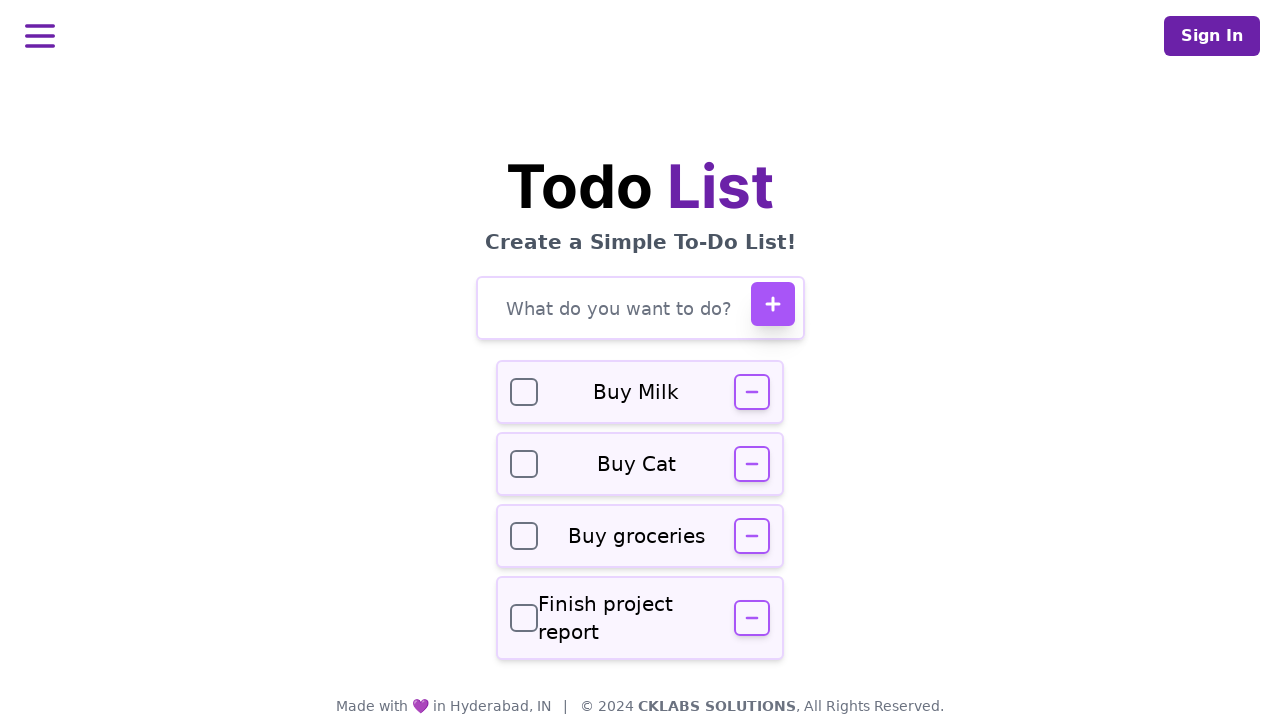

Filled todo input field with task: 'Call dentist' on #todo-input
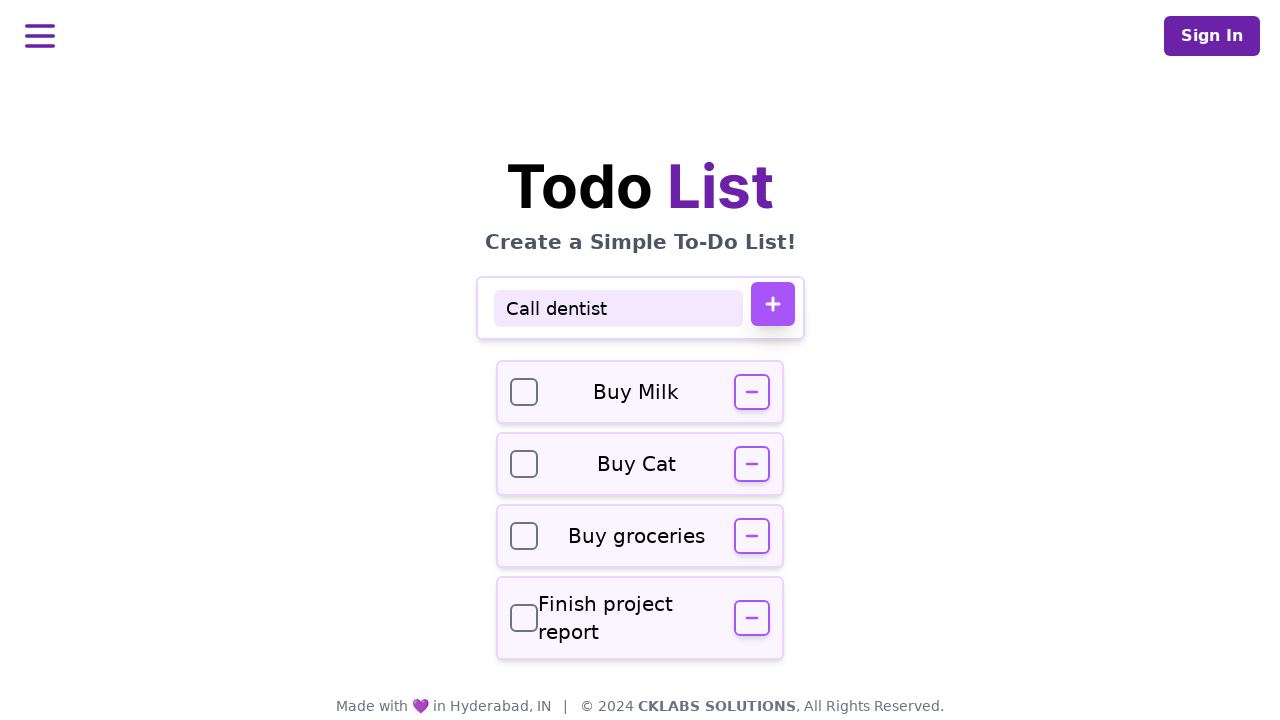

Clicked add button to add task: 'Call dentist' at (772, 304) on #todo-add
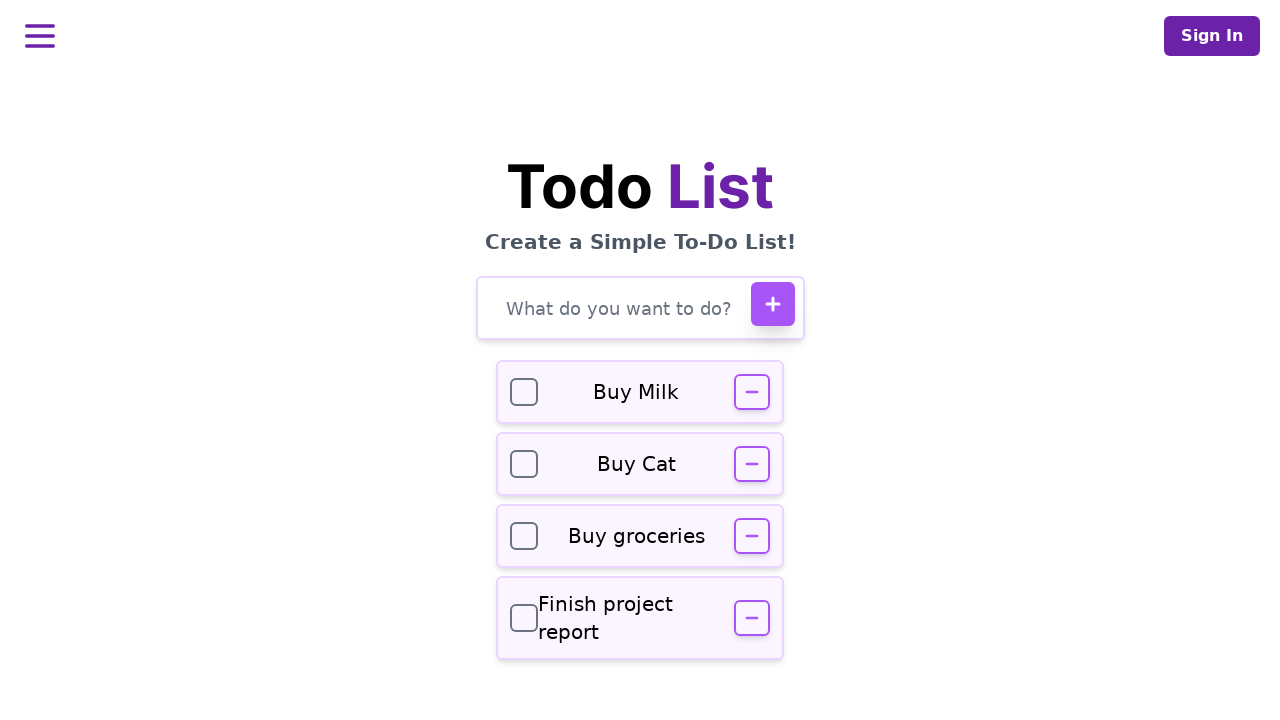

Waited for task 'Call dentist' to be added to the list
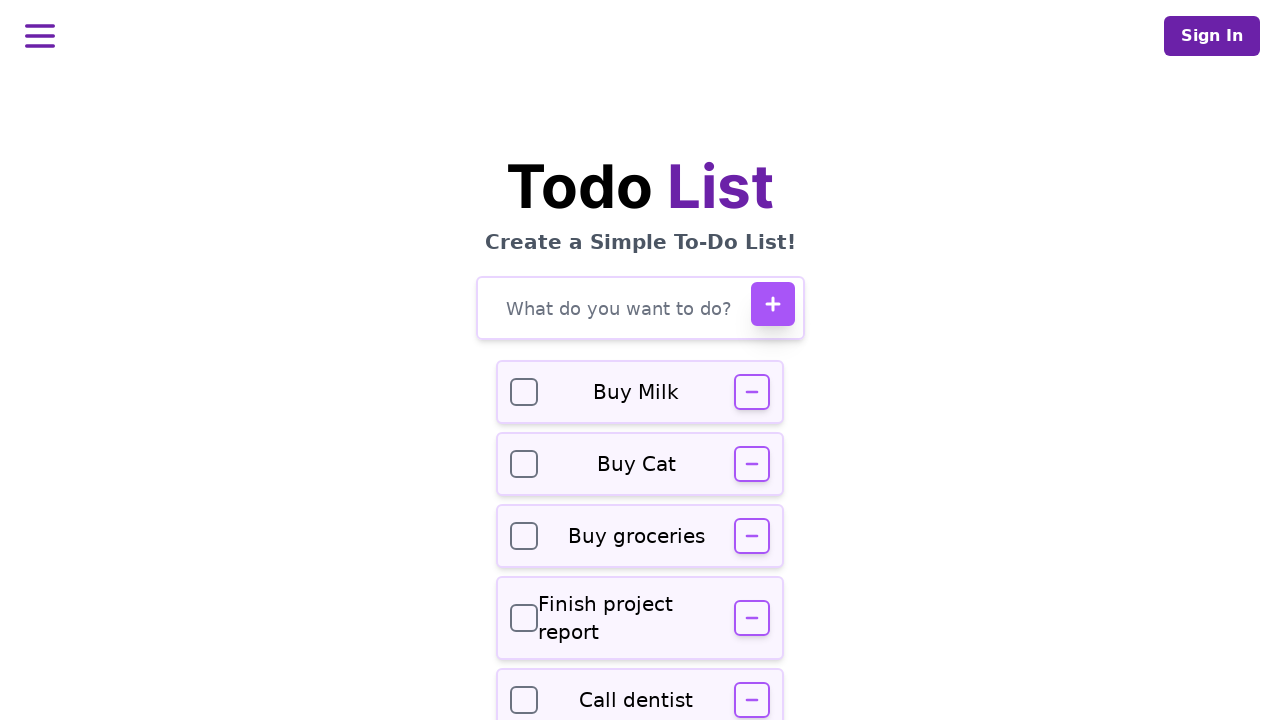

Verified todo input field is present after adding all tasks
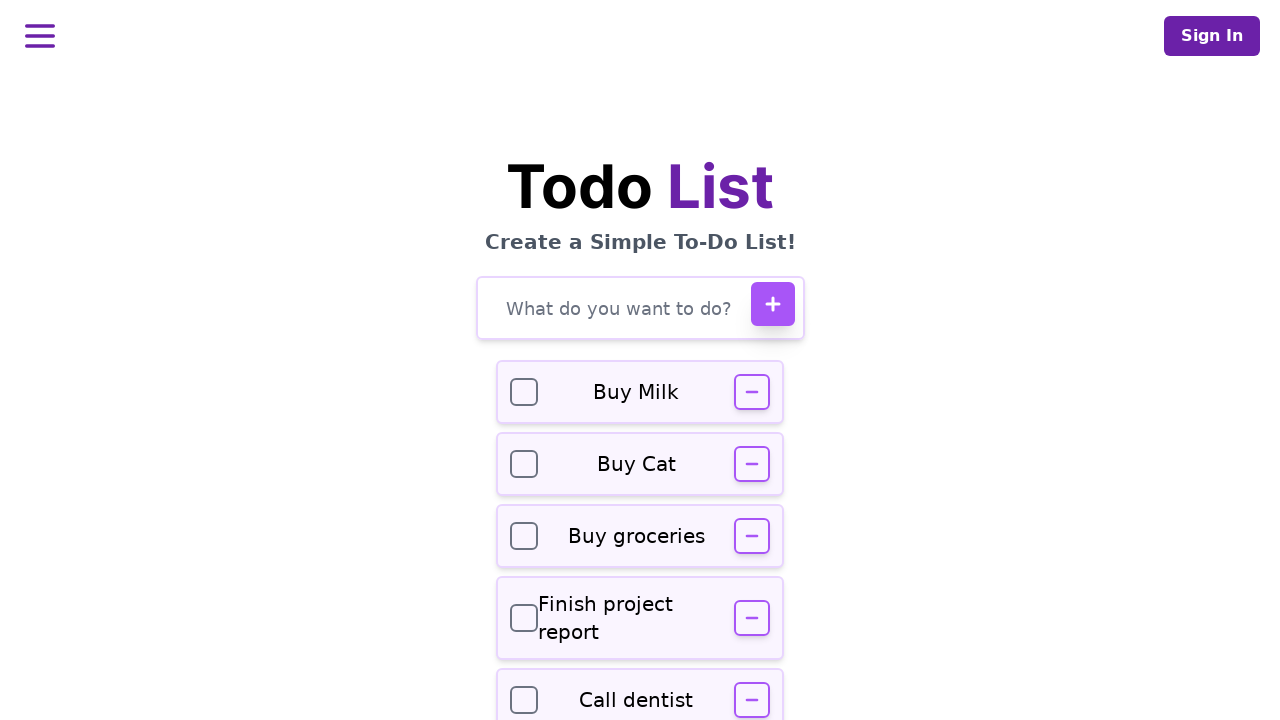

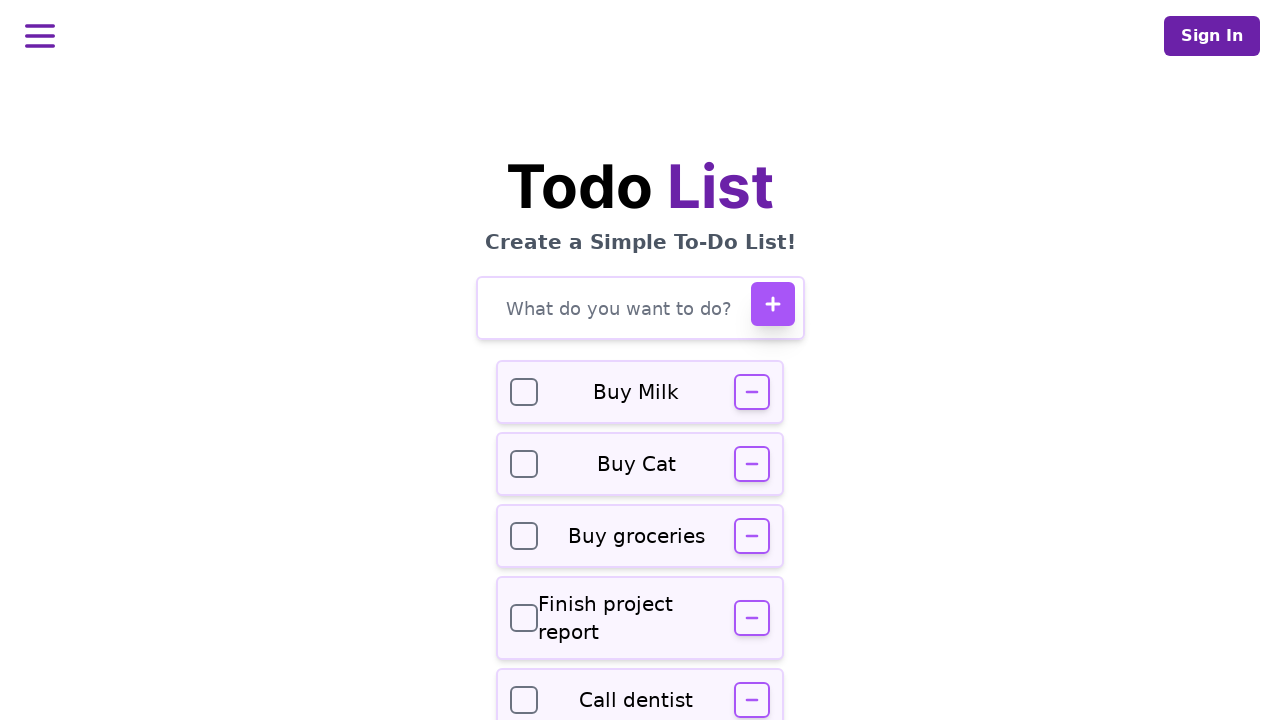